Tests a basic form by clearing and filling a username field with text on a Selenium practice website

Starting URL: https://testeroprogramowania.github.io/selenium/basics.html

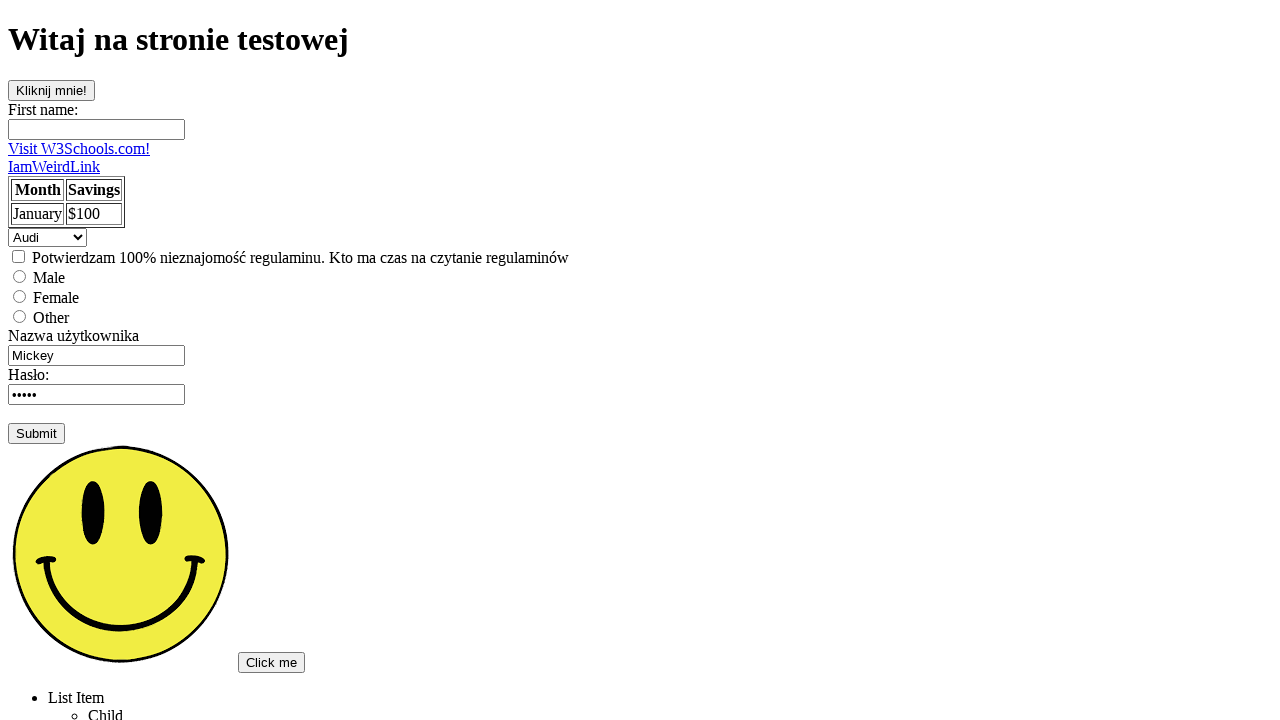

Cleared the username field on input[name='username']
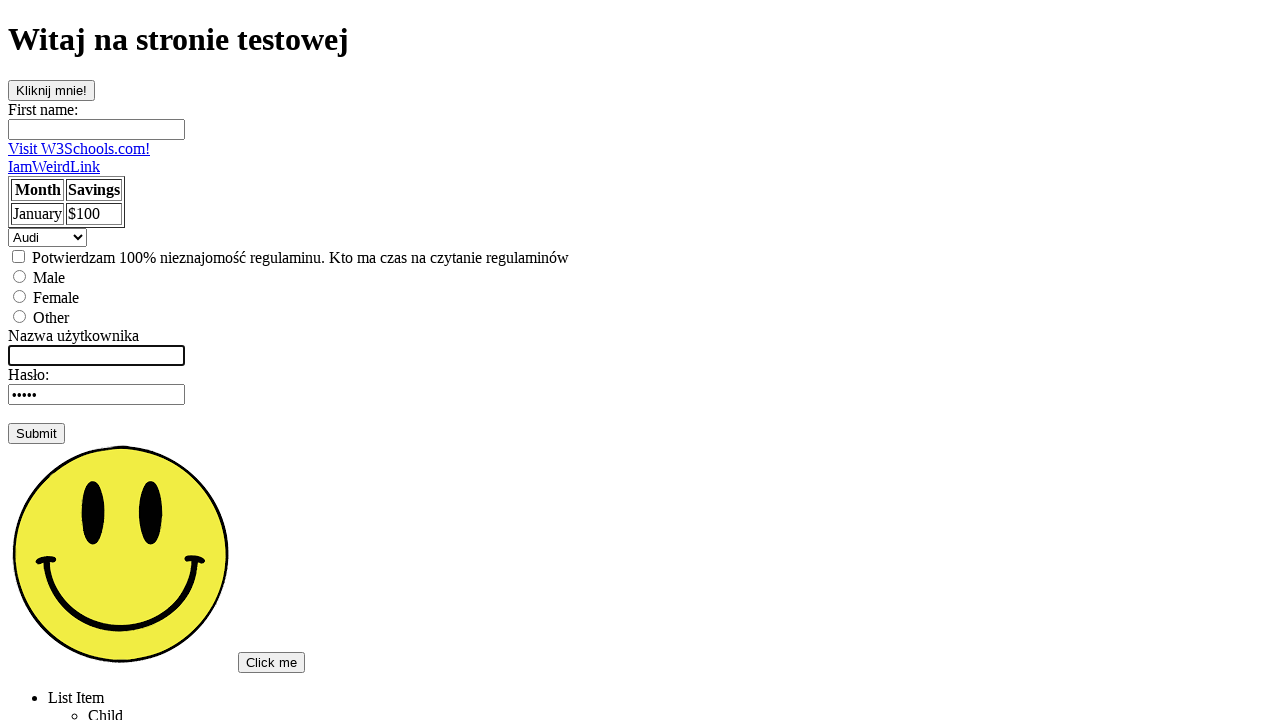

Filled username field with 'Piotr studying very hard atm.' on input[name='username']
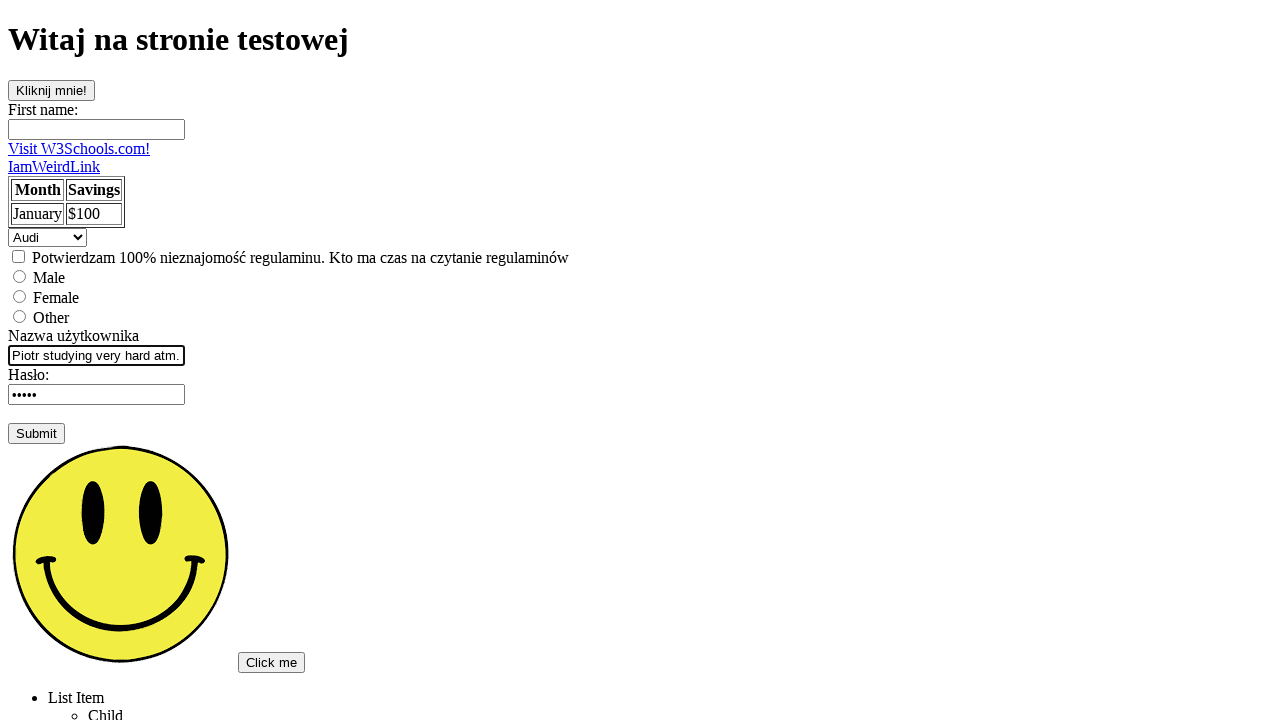

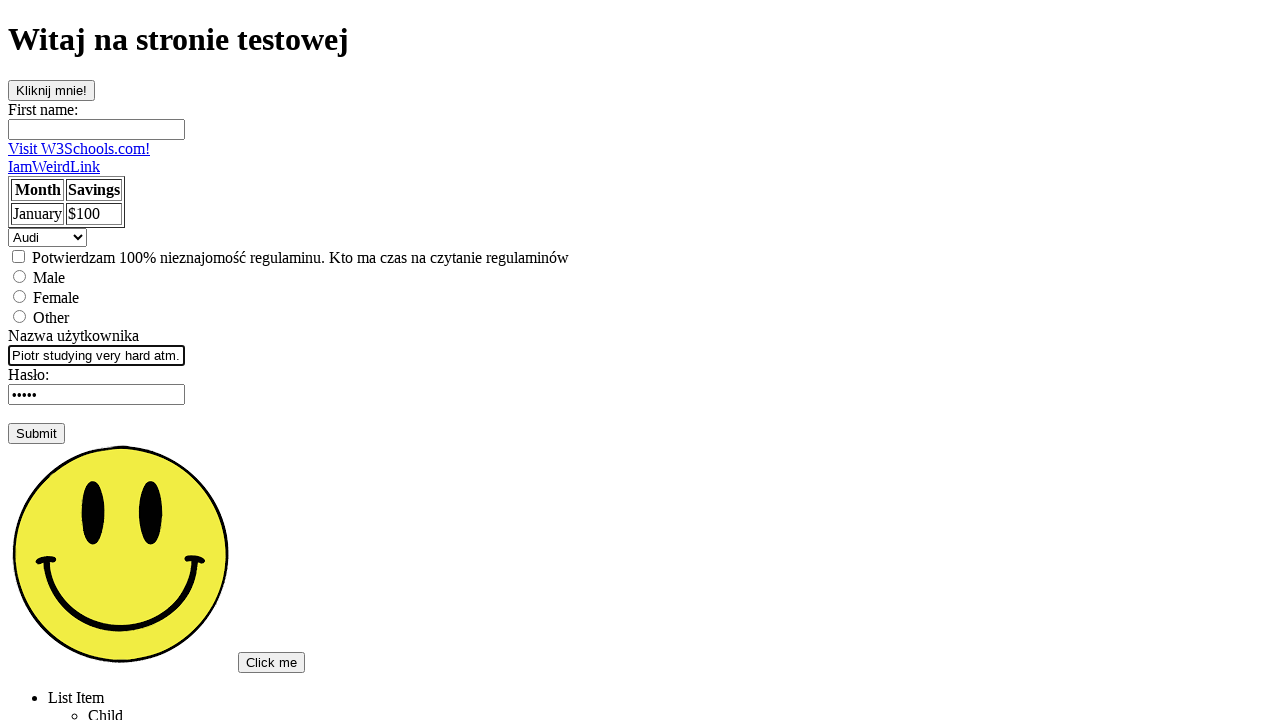